Tests a registration form by filling in required fields (first name, last name, email) and submitting the form, then verifying the success message.

Starting URL: http://suninjuly.github.io/registration1.html

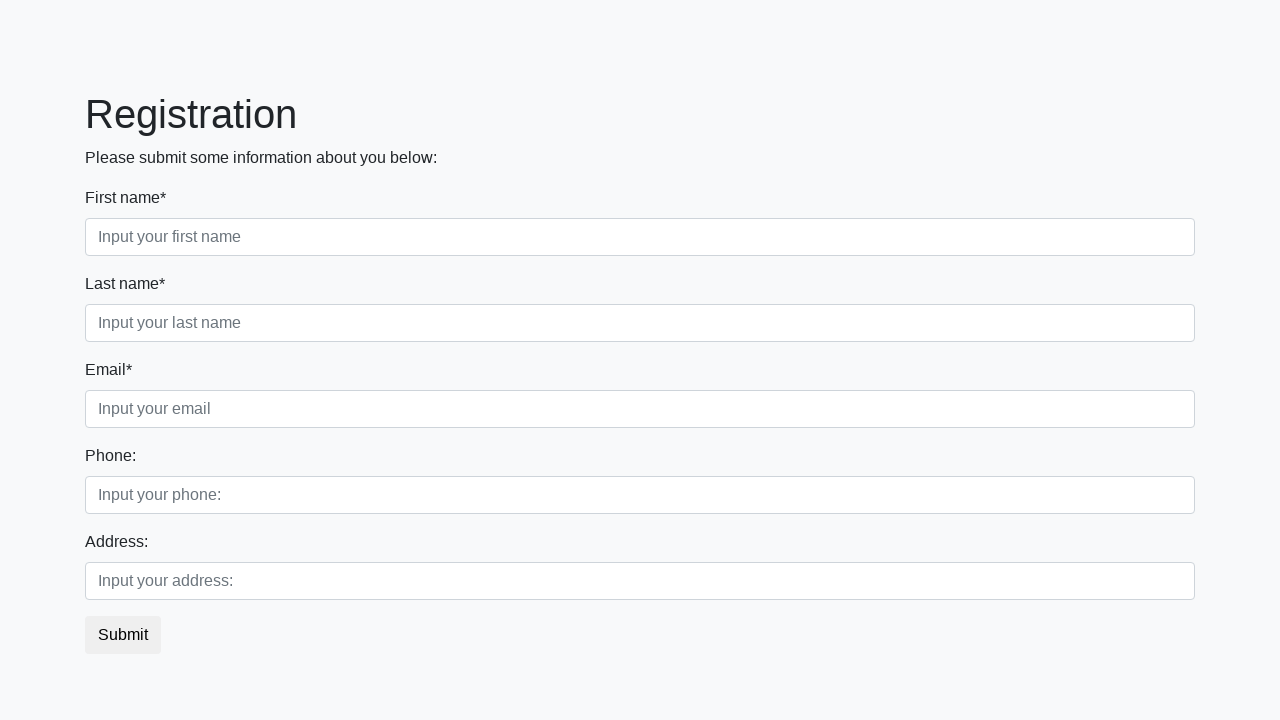

Filled first name field with 'John' on input[required].first
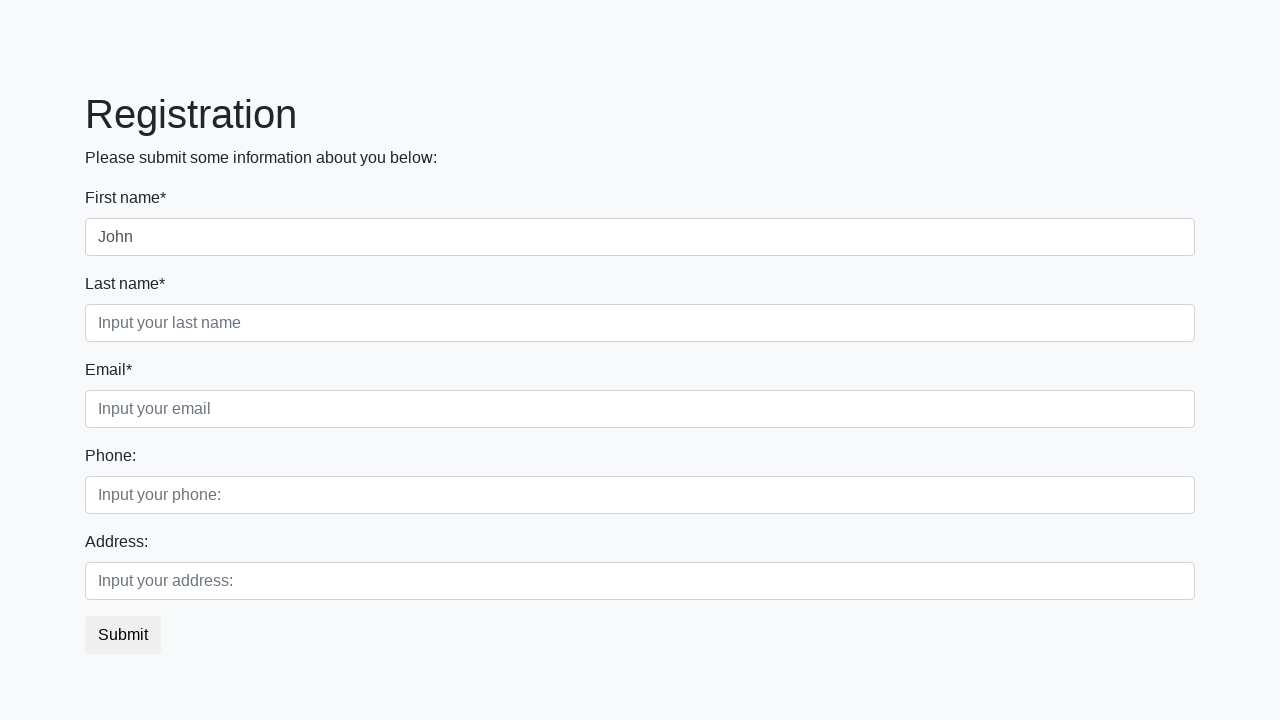

Filled last name field with 'Smith' on input[required].second
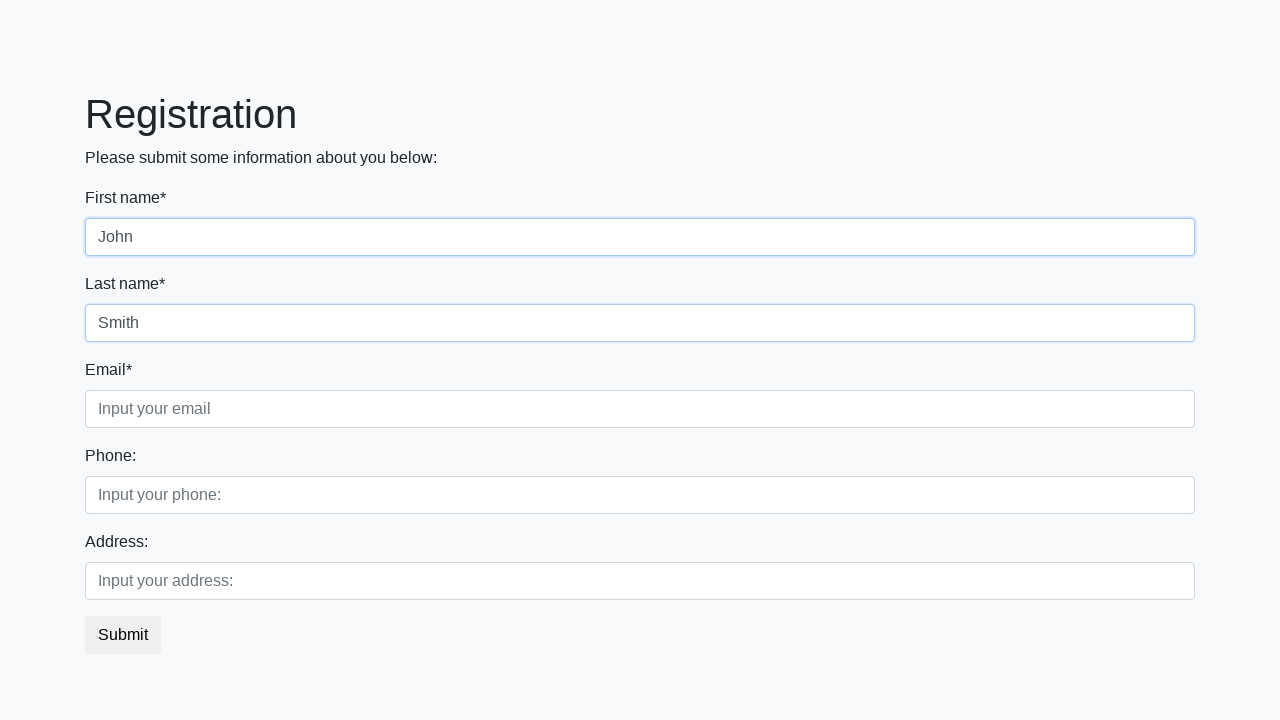

Filled email field with 'john.smith@example.com' on input[required].third
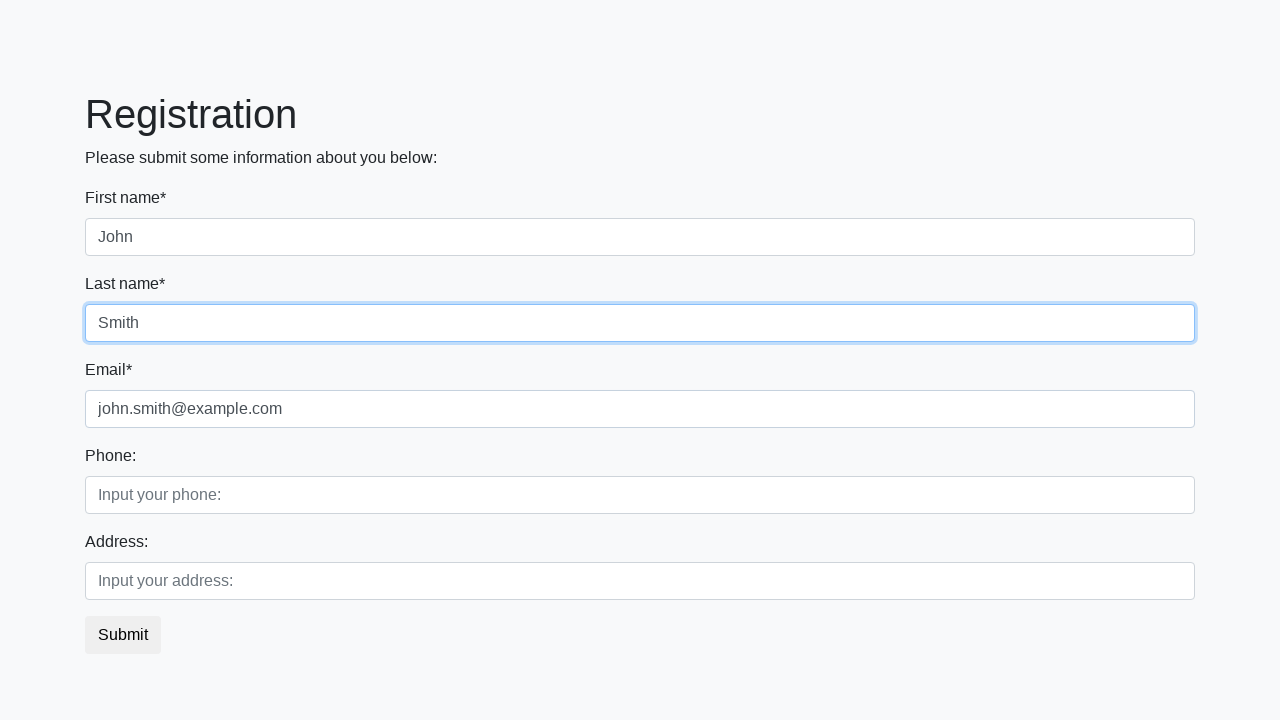

Clicked the submit button at (123, 635) on button.btn
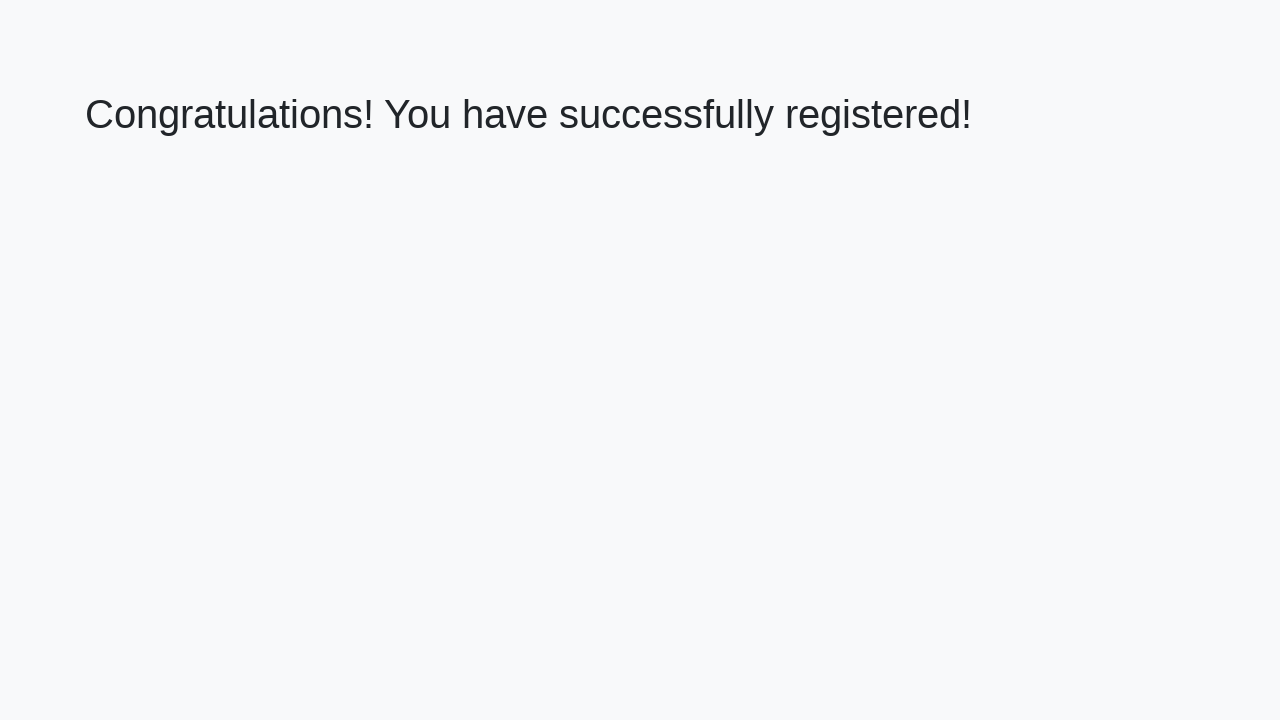

Success message appeared on the page
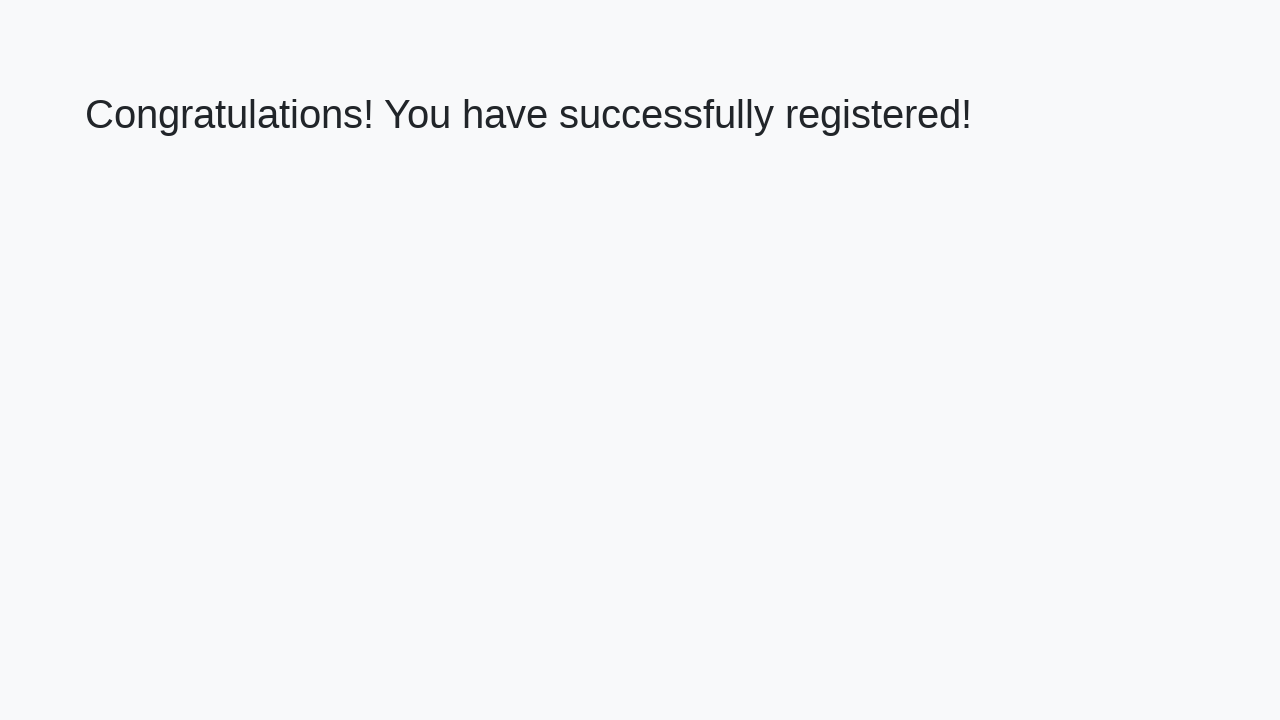

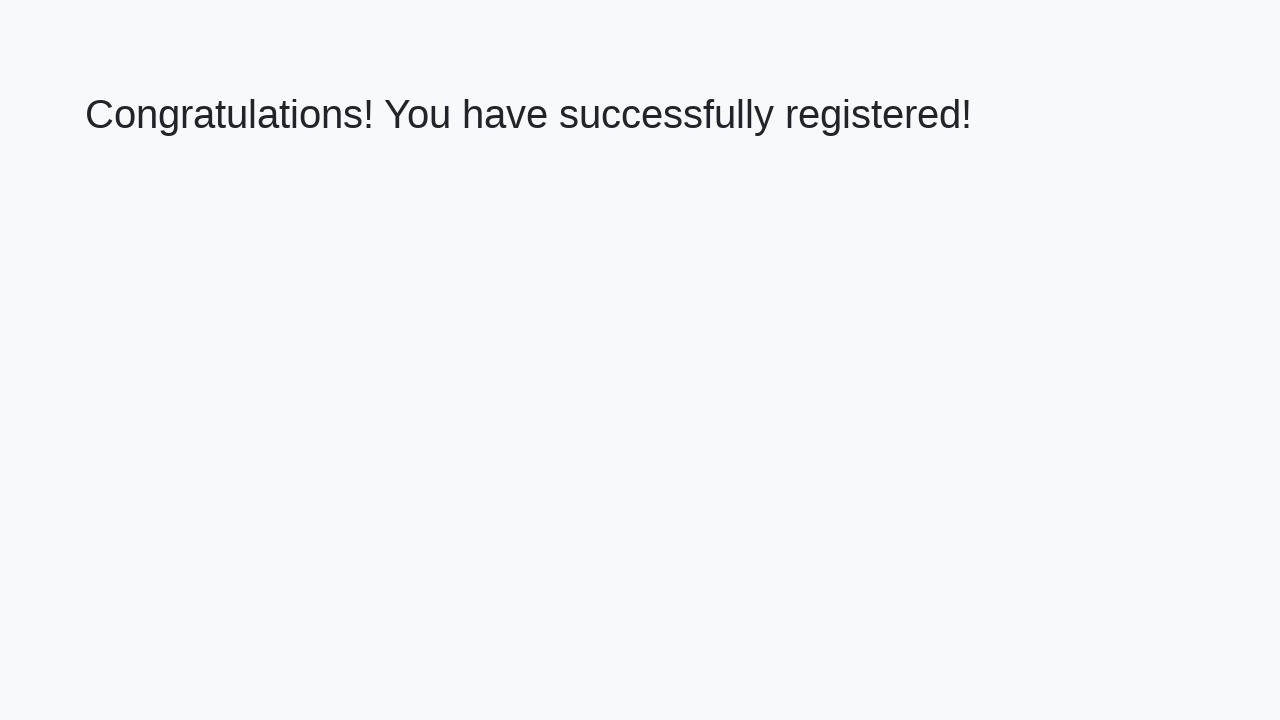